Verifies the page title of the OrangeHRM login page is correct

Starting URL: https://opensource-demo.orangehrmlive.com/web/index.php/auth/login

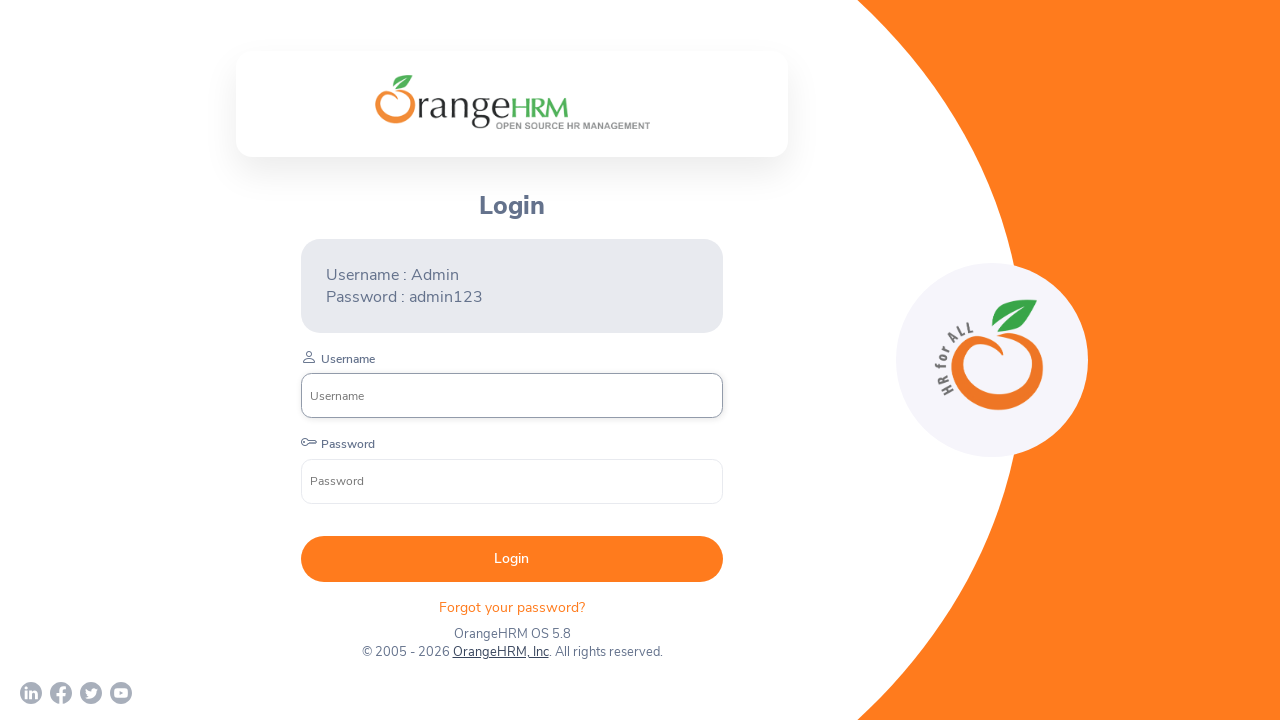

Waited for page to reach networkidle load state
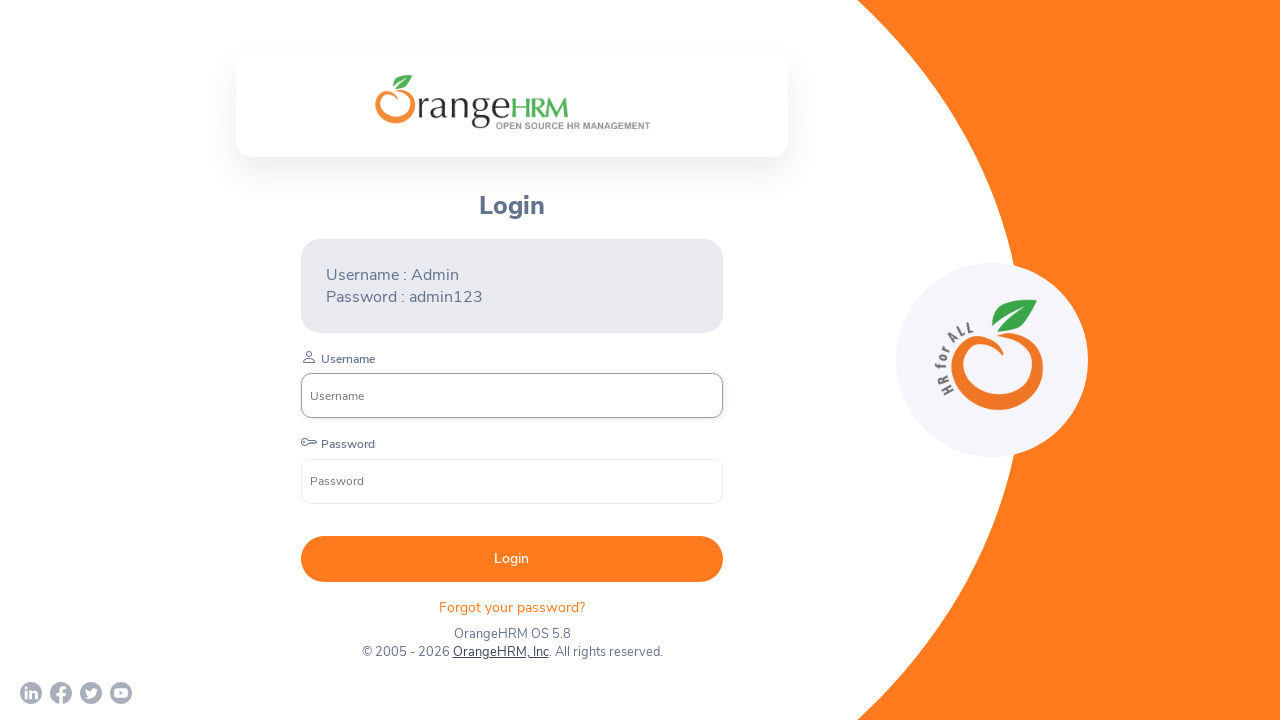

Verified page title is 'OrangeHRM'
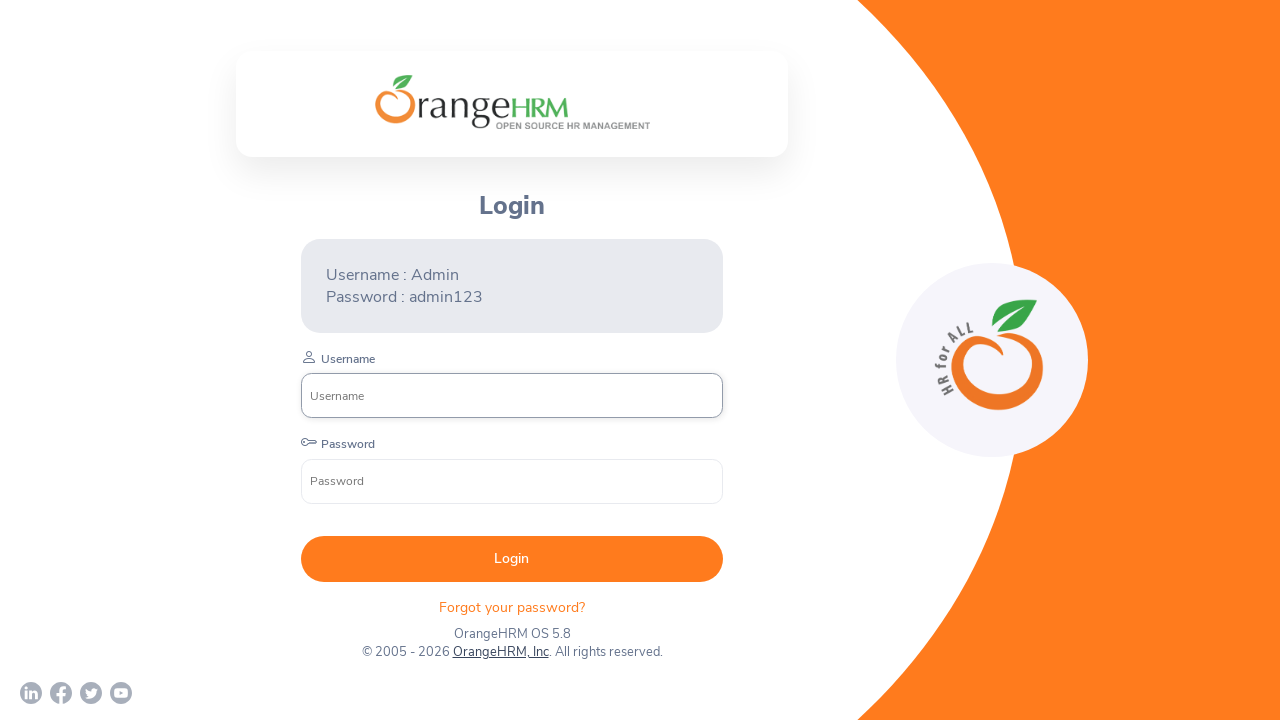

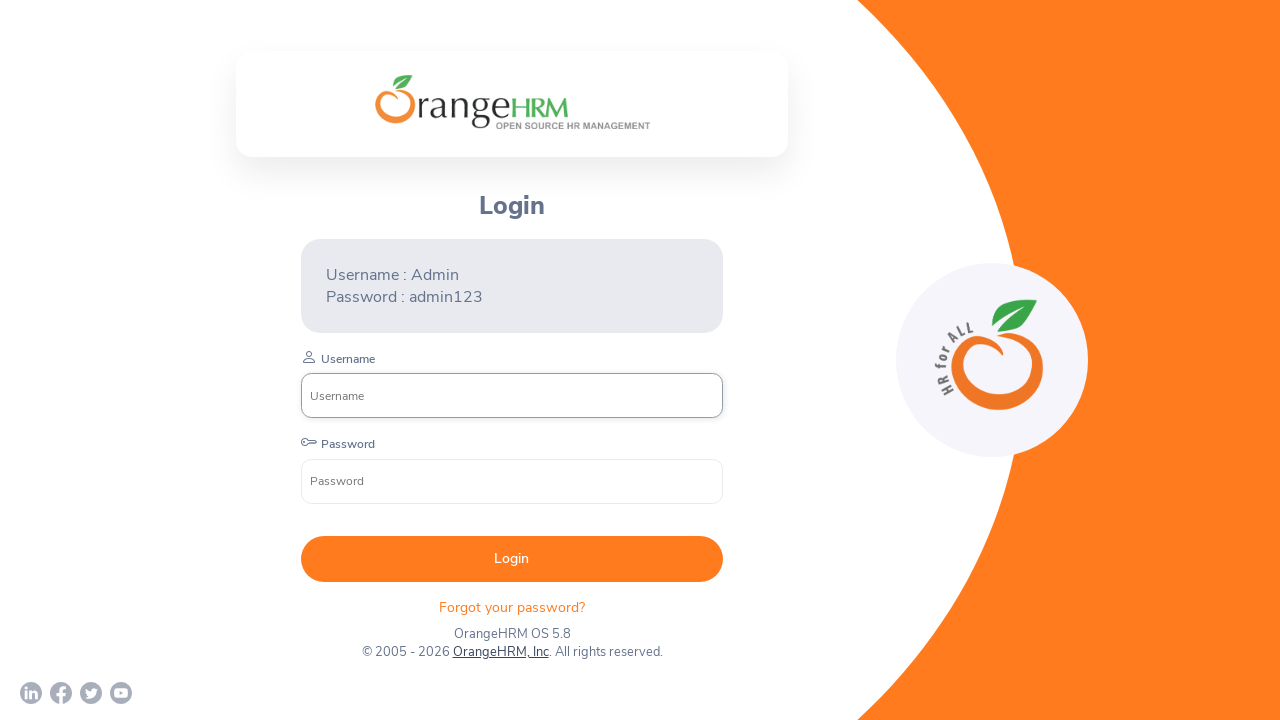